Verifies that the FAQ button shows underline styling when hovered

Starting URL: https://shrinkit.app/

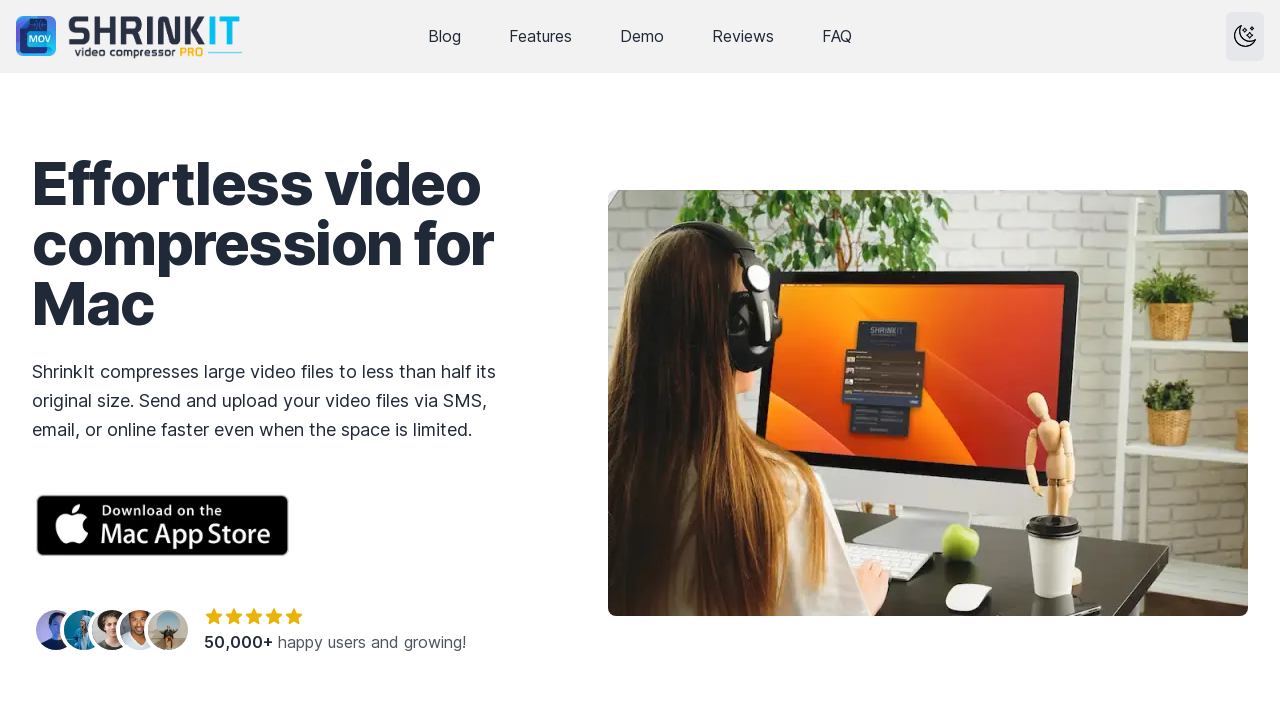

Navigated to https://shrinkit.app/
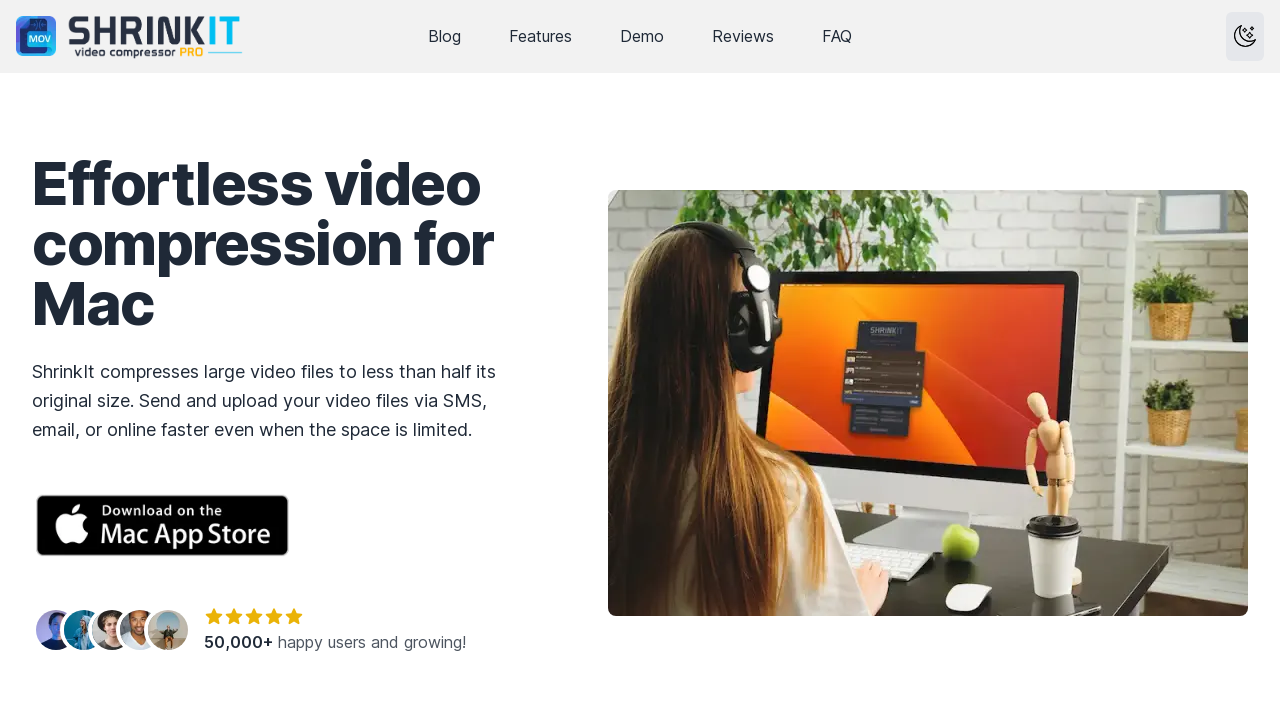

Located FAQ button in Global navigation
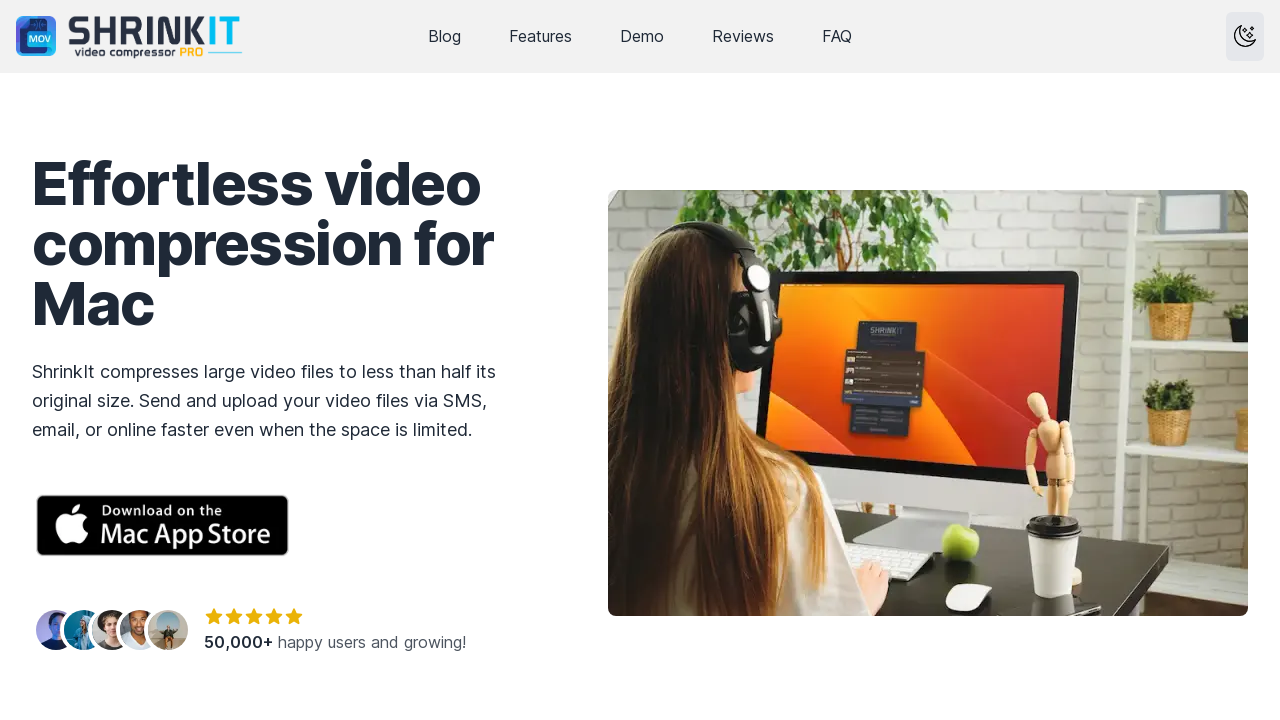

Hovered over FAQ button at (837, 36) on internal:label="Global"i >> internal:role=link[name="FAQ"i]
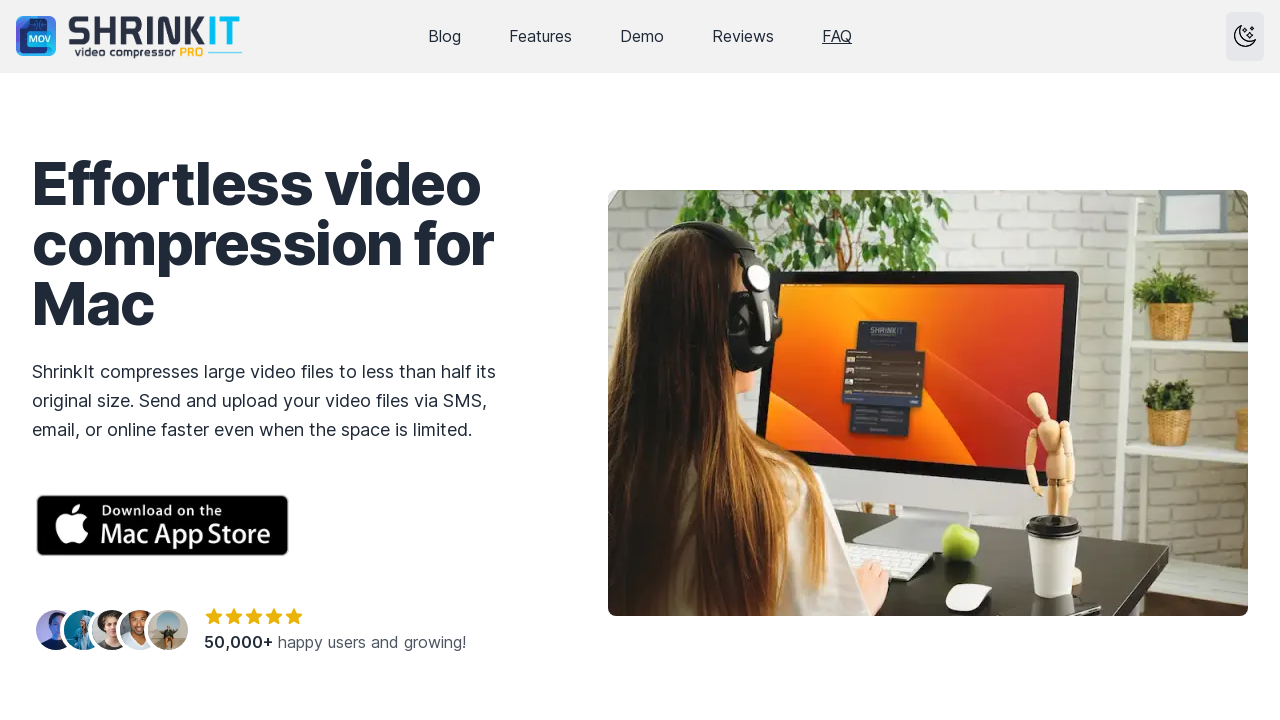

Retrieved computed text-decoration style from FAQ button
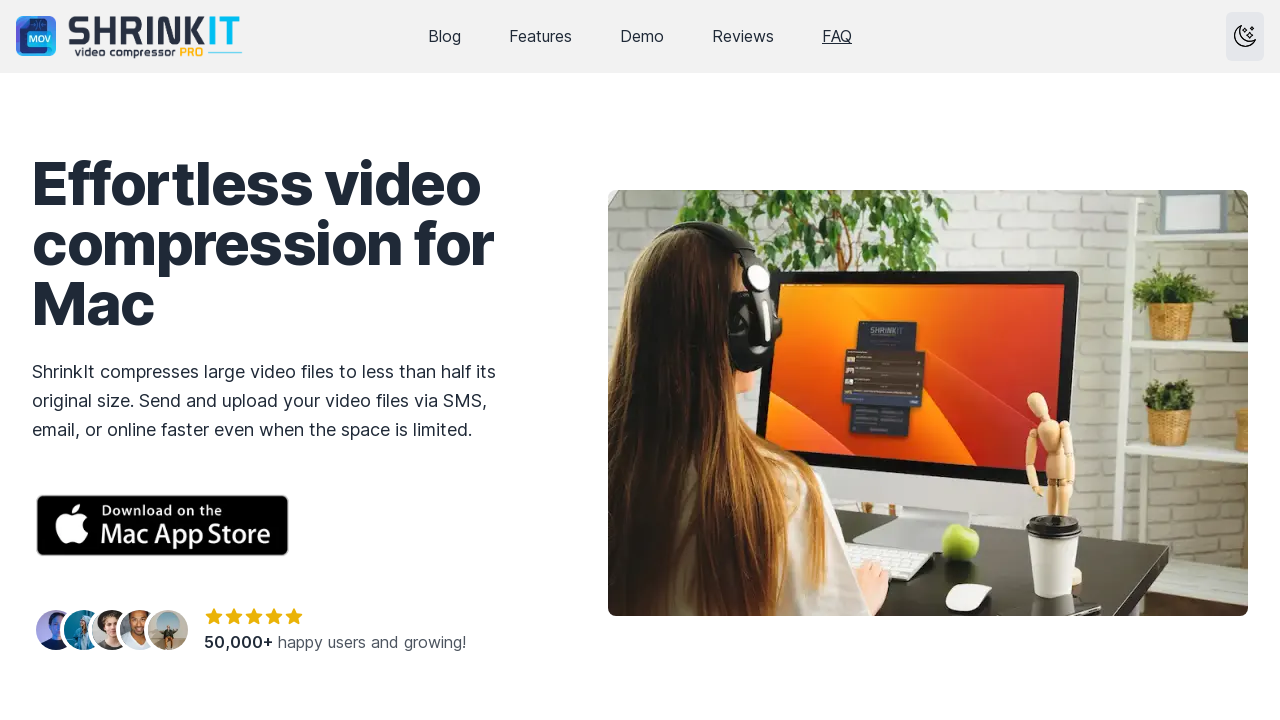

Verified that FAQ button has underline styling on hover
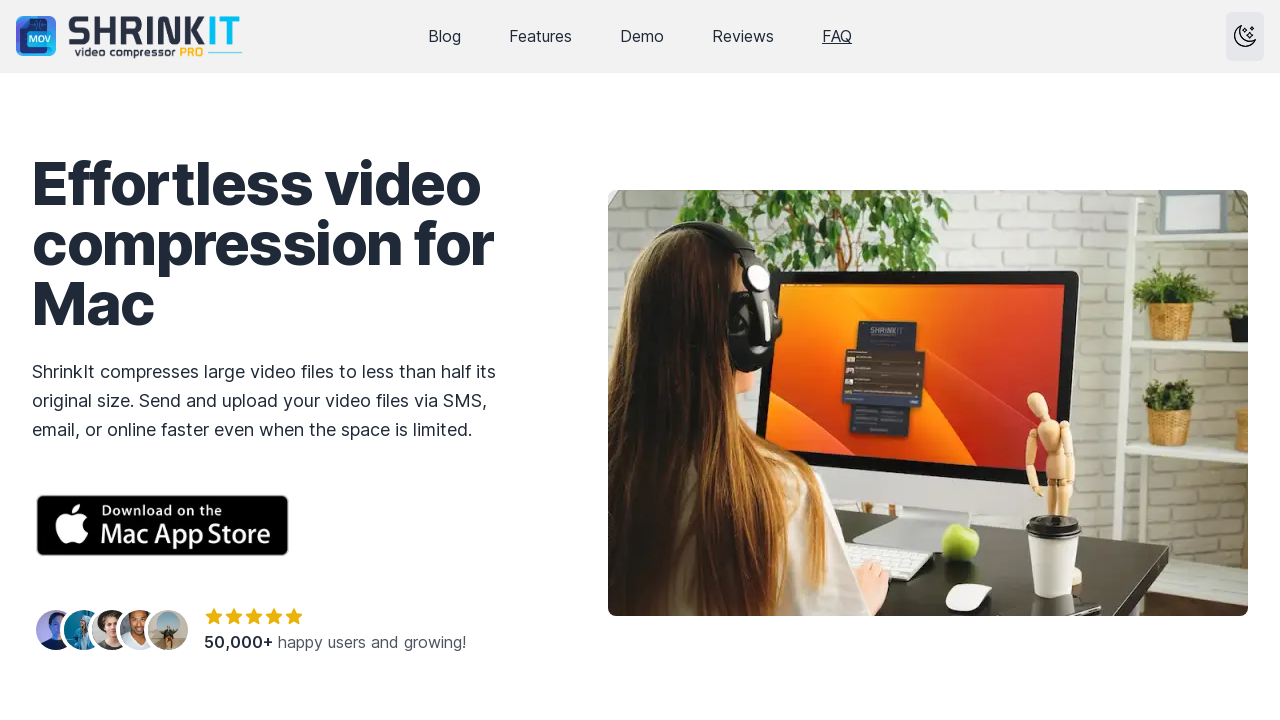

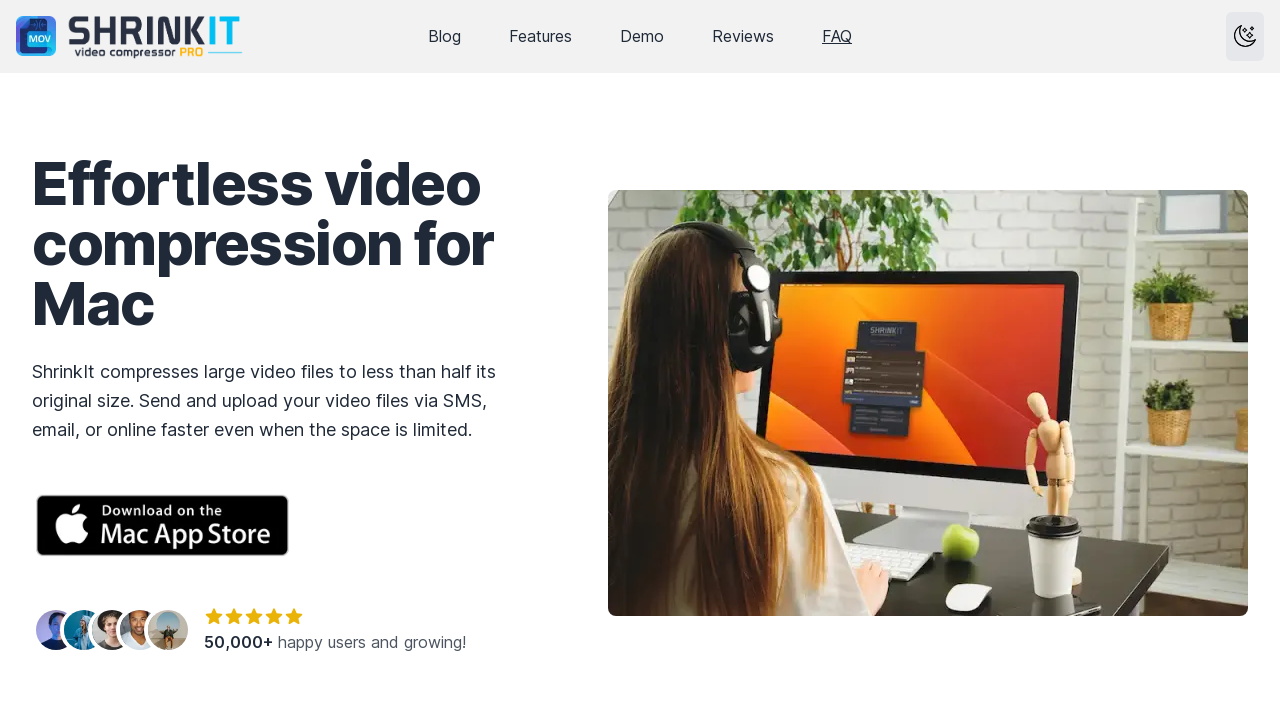